Tests registration failure when confirm password field is empty and verifies error message

Starting URL: https://sharelane.com/cgi-bin/register.py

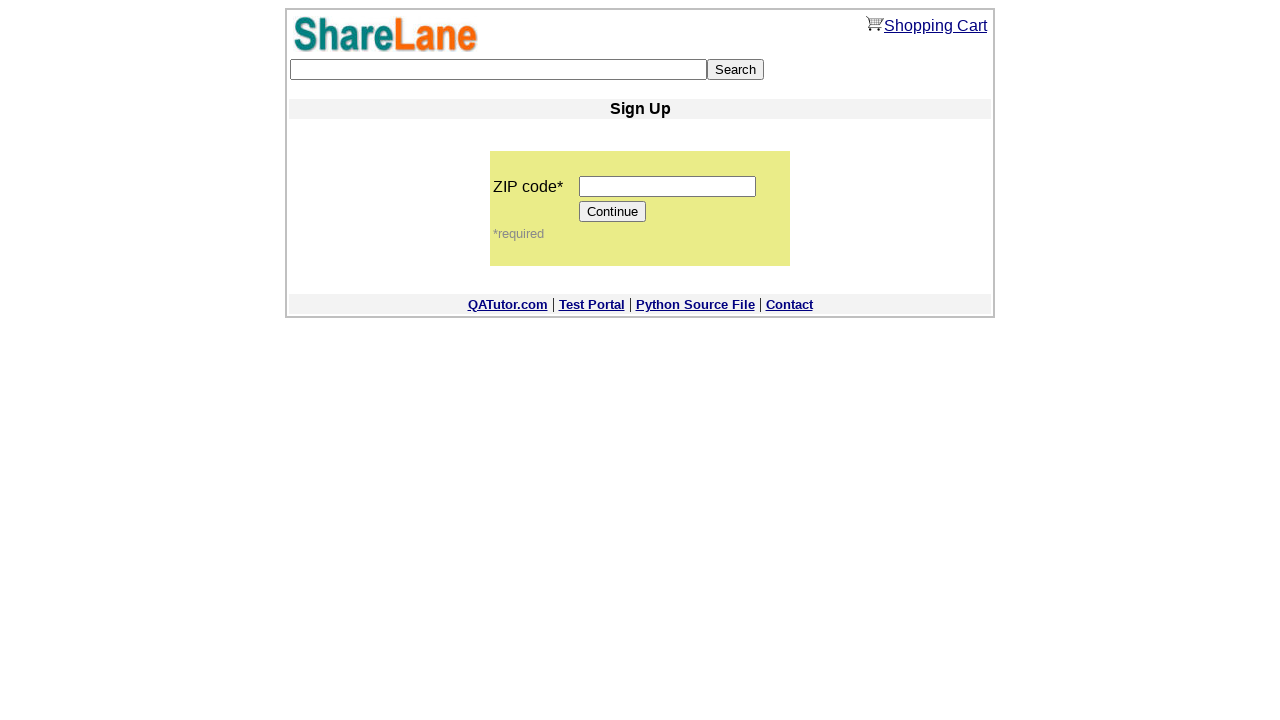

Filled zip code field with '12345' on input[name='zip_code']
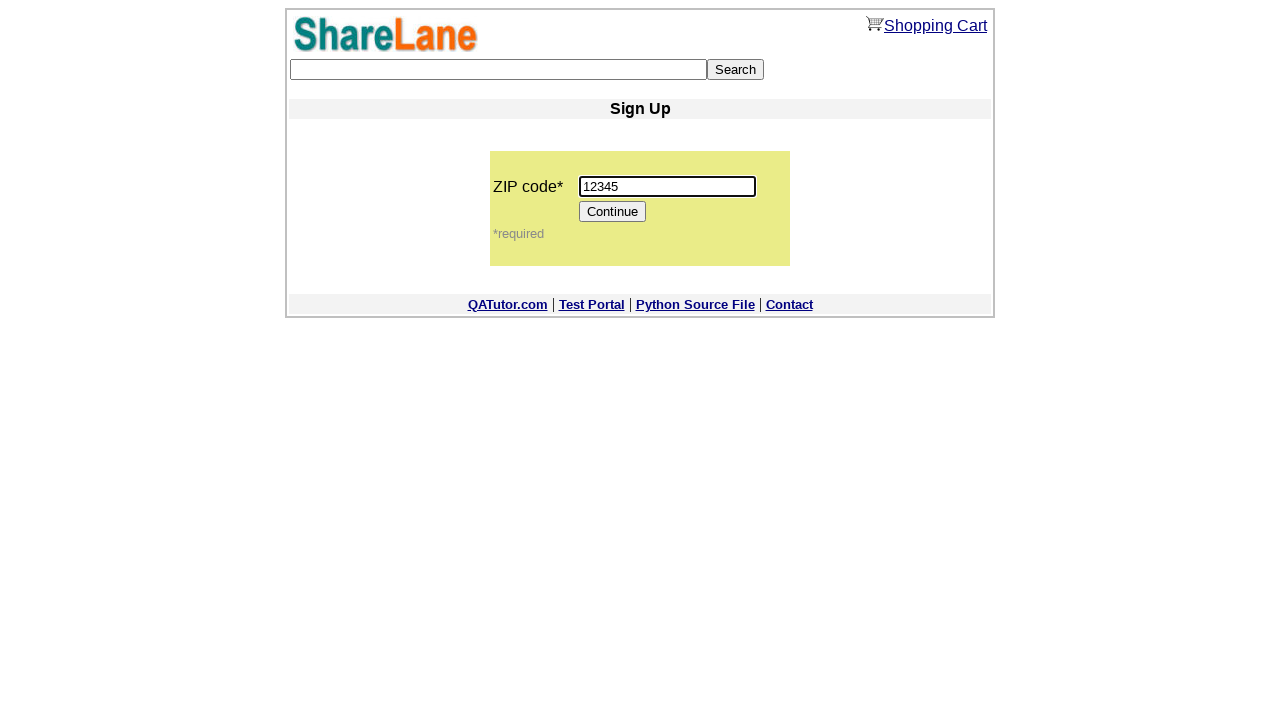

Clicked Continue button to proceed to registration form at (613, 212) on input[value='Continue']
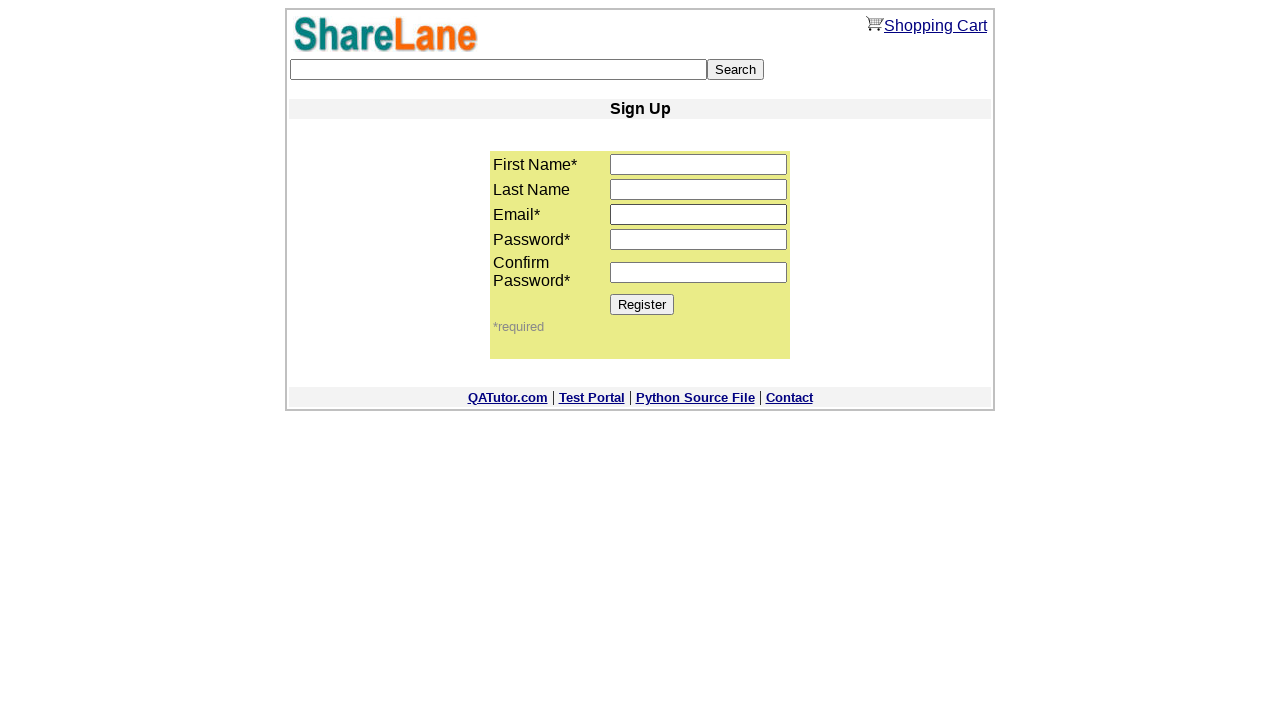

Filled first name field with 'Tatyana' on input[name='first_name']
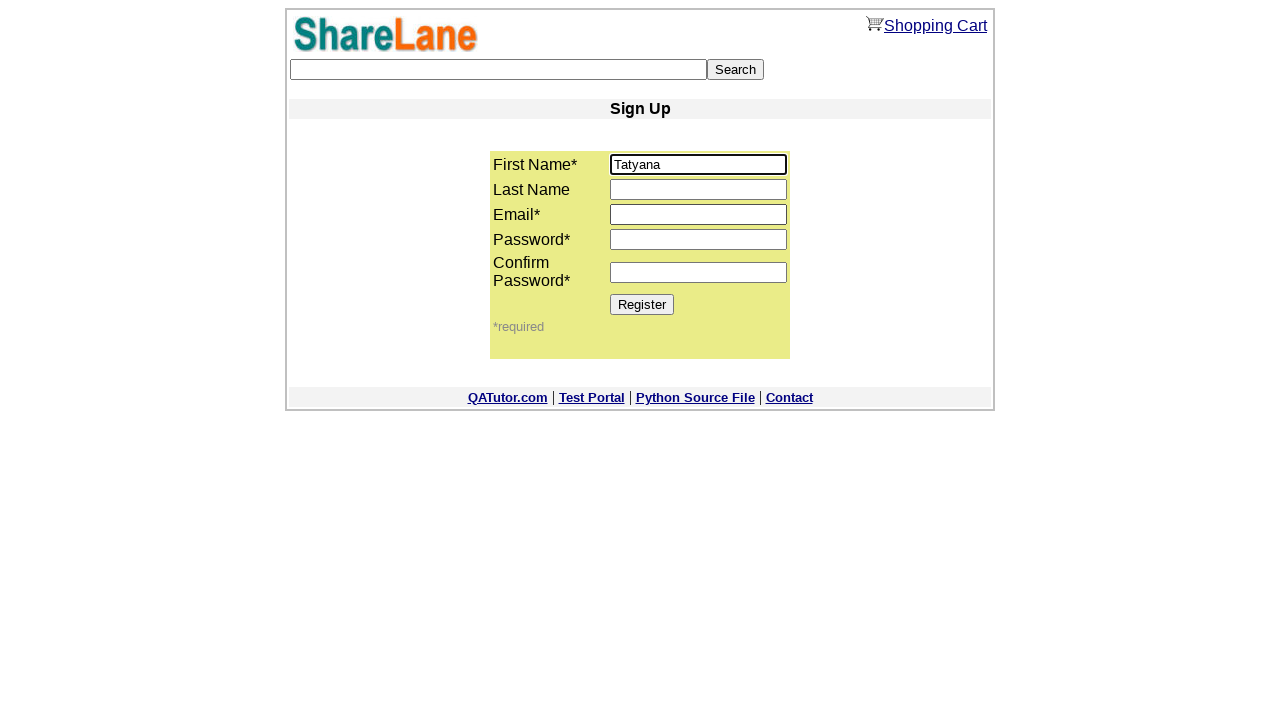

Filled email field with 'tati@gmail.com' on input[name='email']
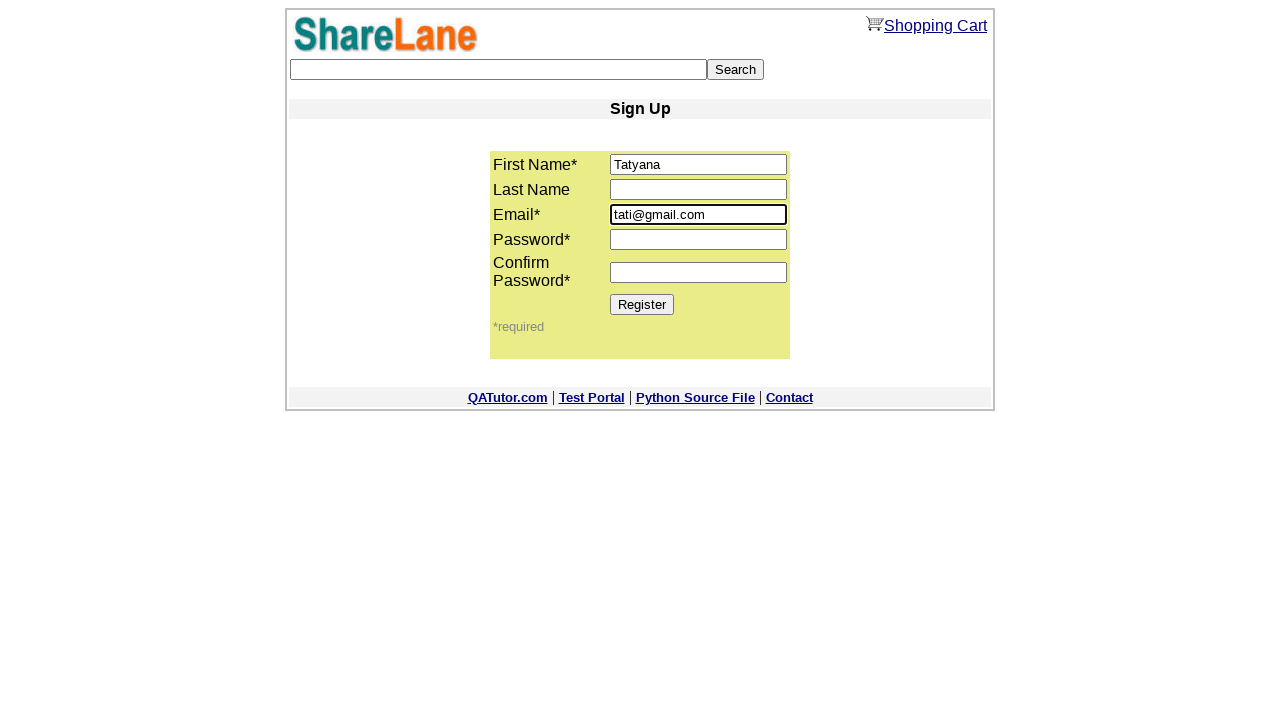

Filled password field with 'Tester_1' on input[name='password1']
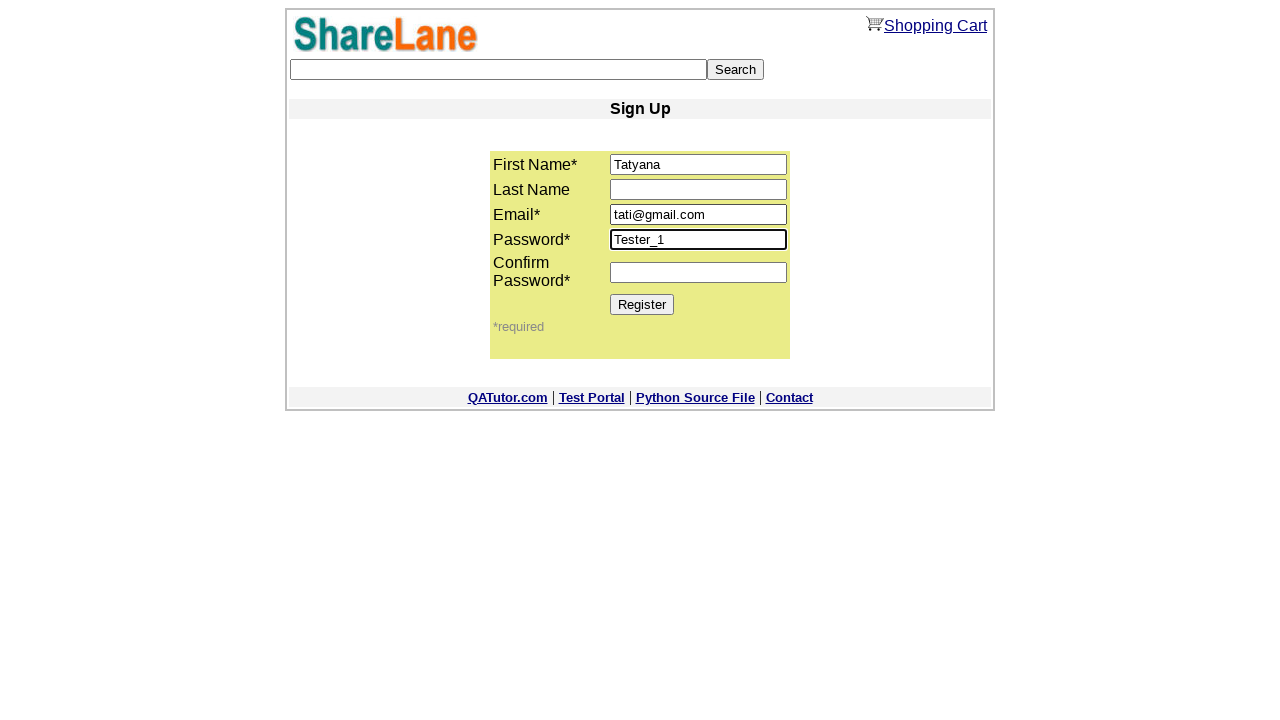

Left confirm password field empty on input[name='password2']
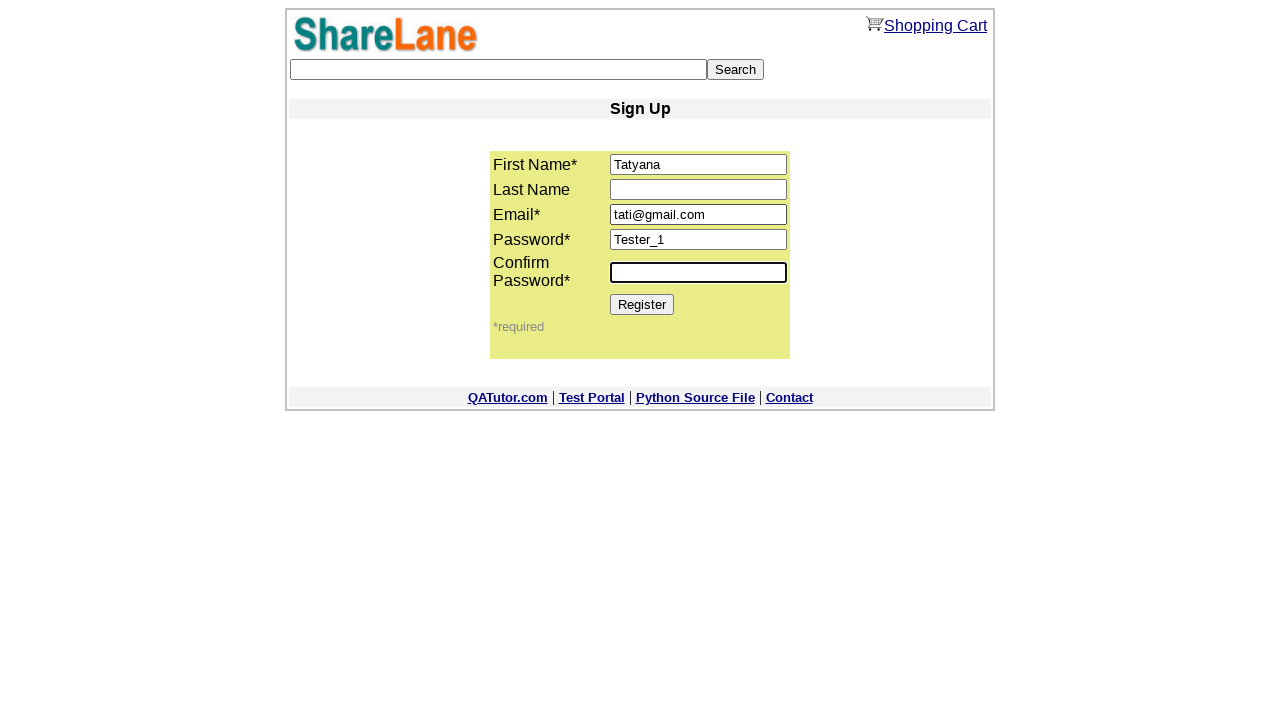

Clicked Register button to submit registration form at (642, 304) on input[value='Register']
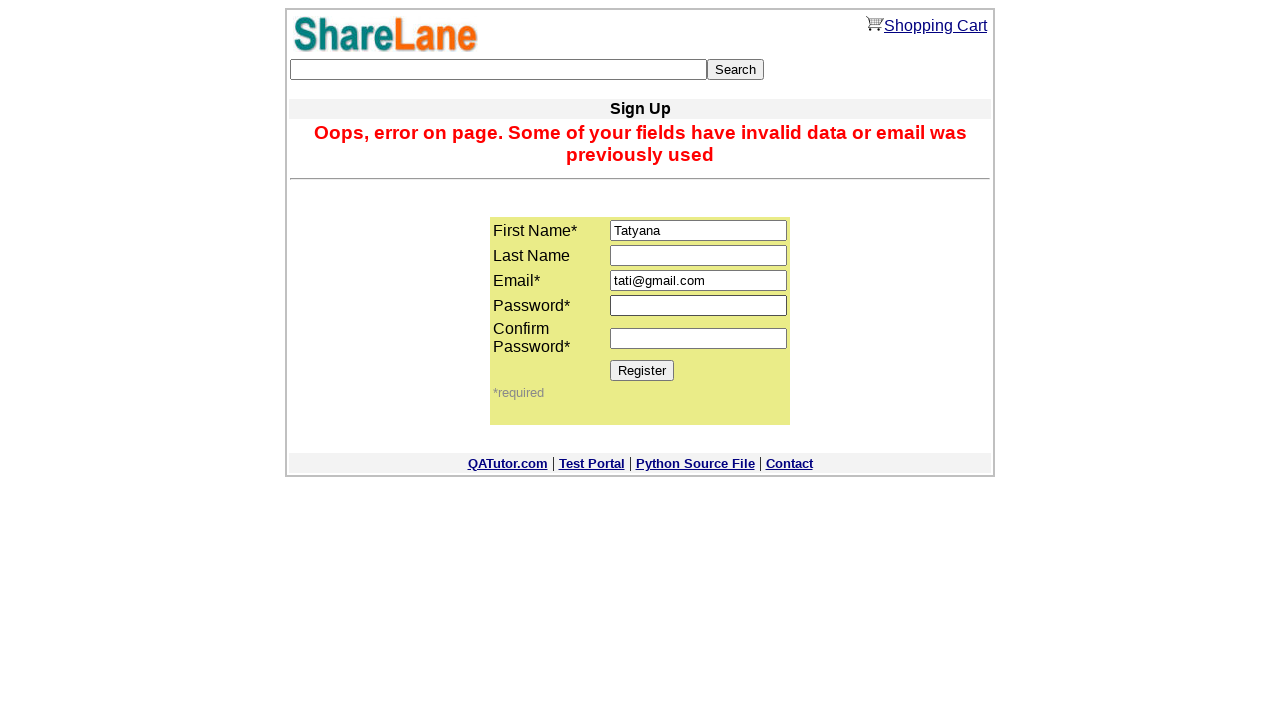

Verified error message displayed for empty confirm password field
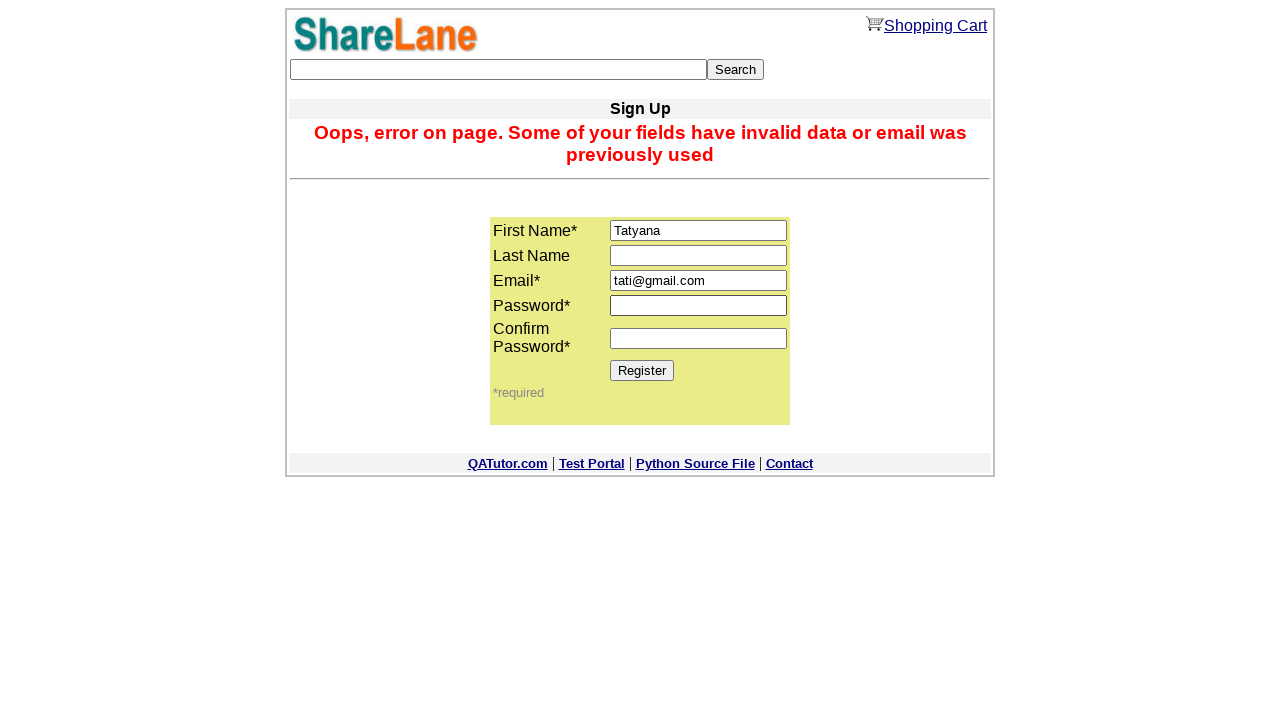

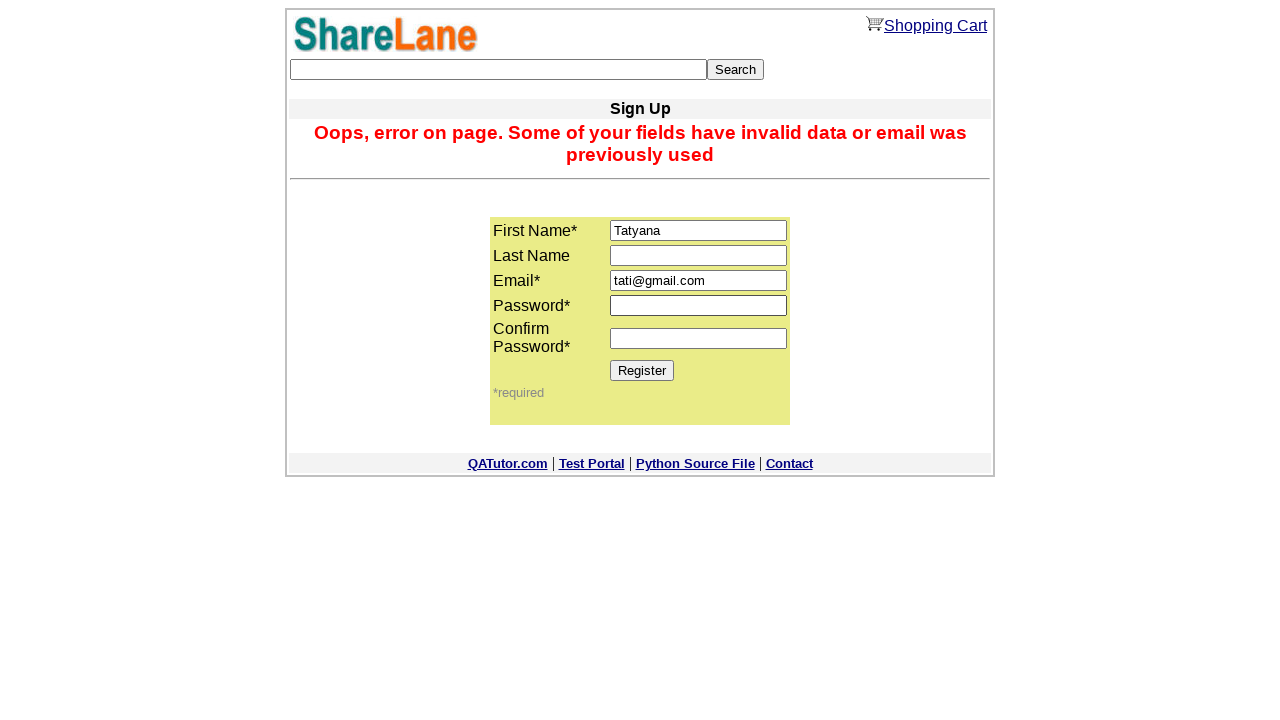